Tests table interaction by finding rows/columns, reading cell values before and after sorting, and reading footer values

Starting URL: https://v1.training-support.net/selenium/tables

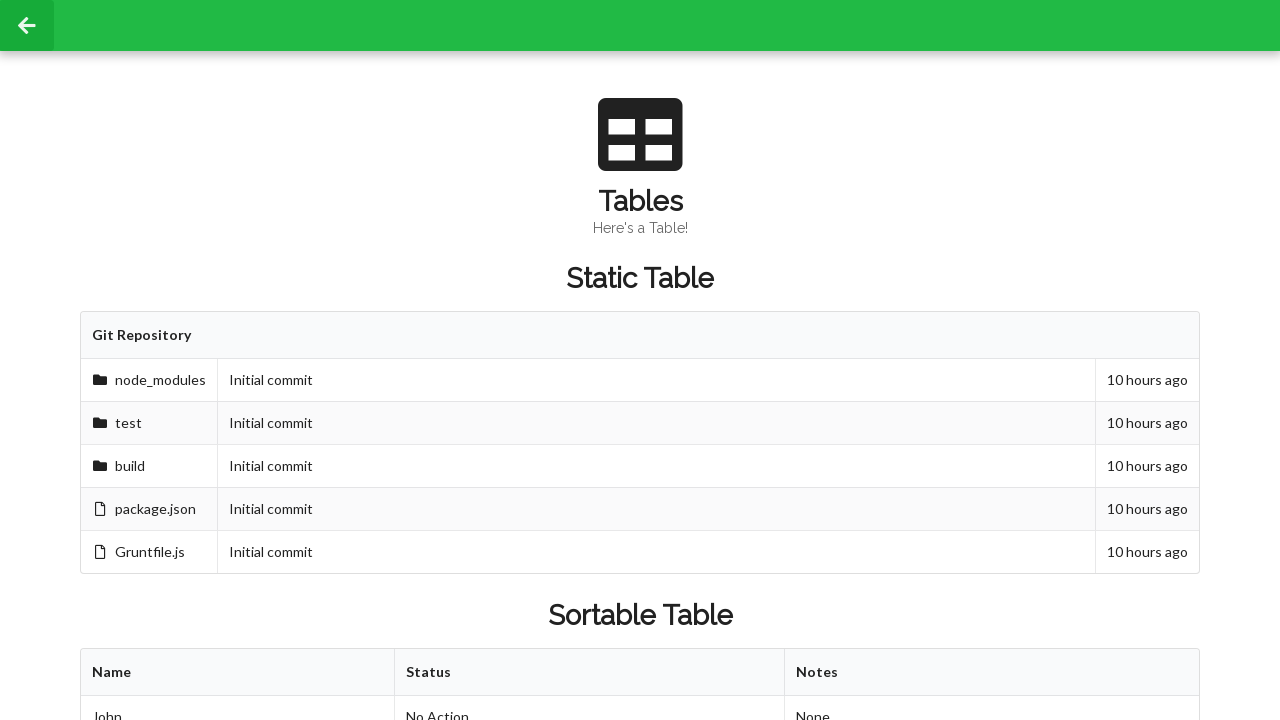

Retrieved page title
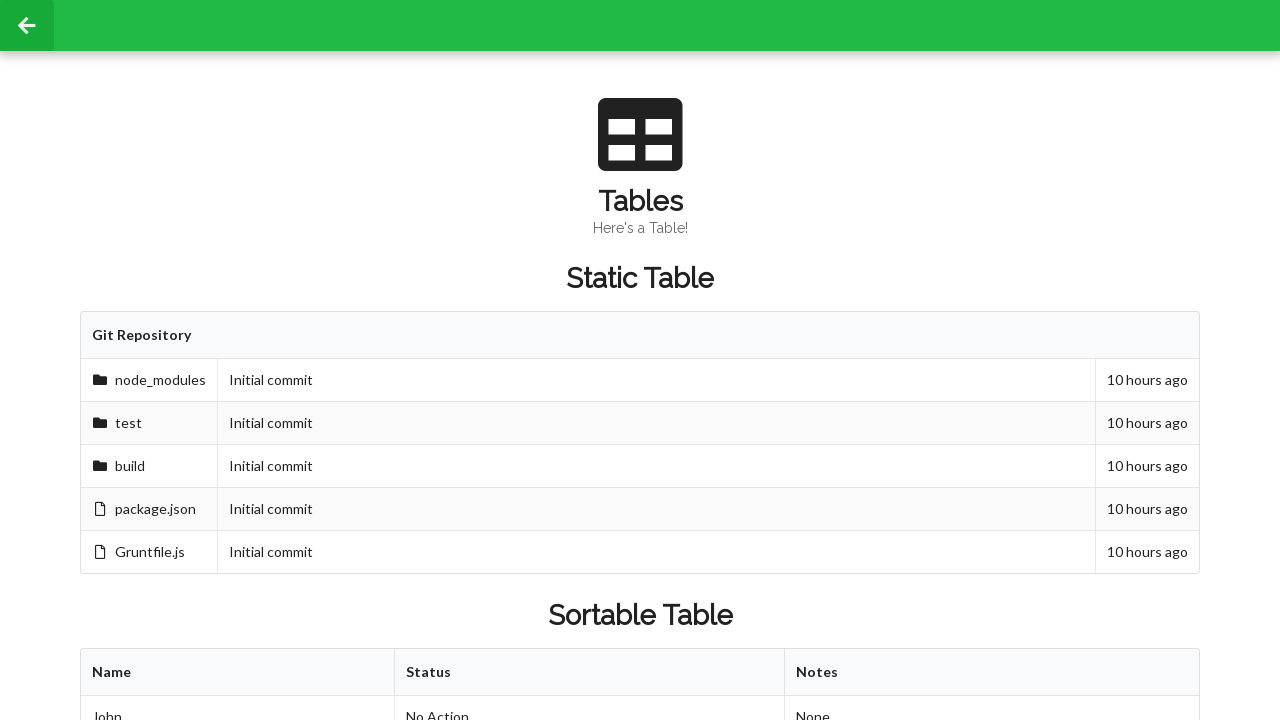

Found 3 rows in sortableTable
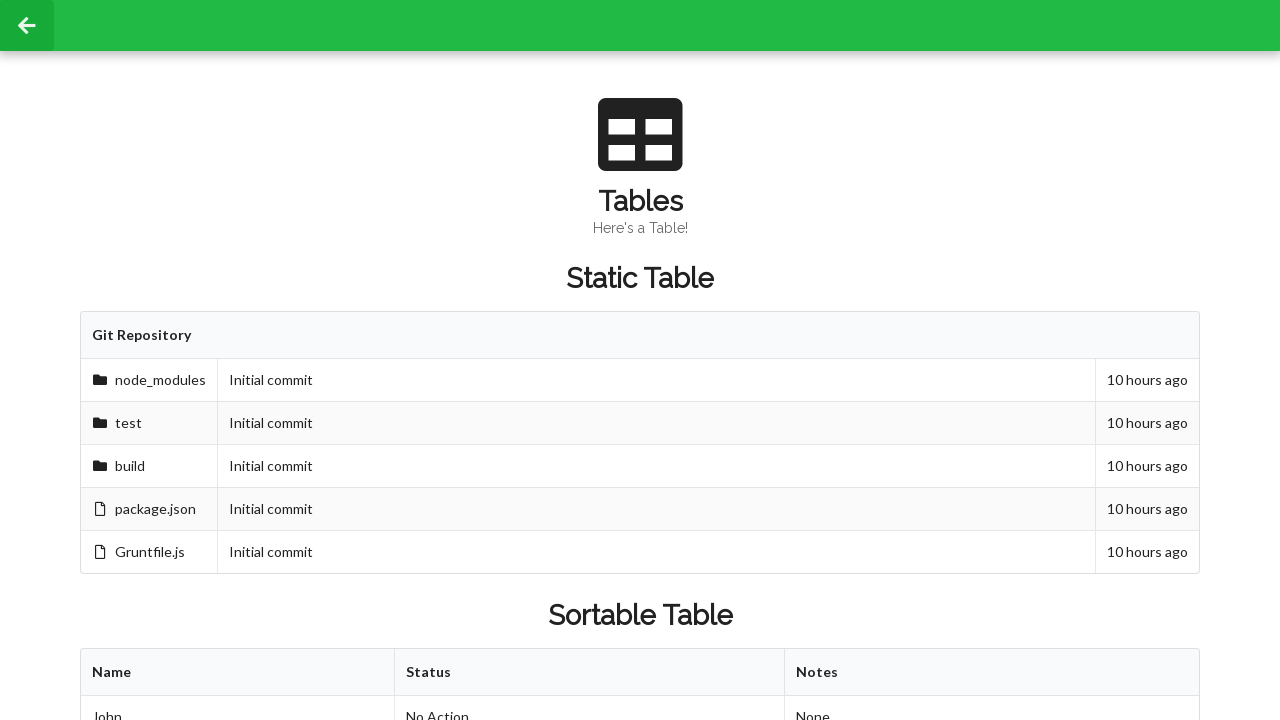

Found 3 columns in sortableTable
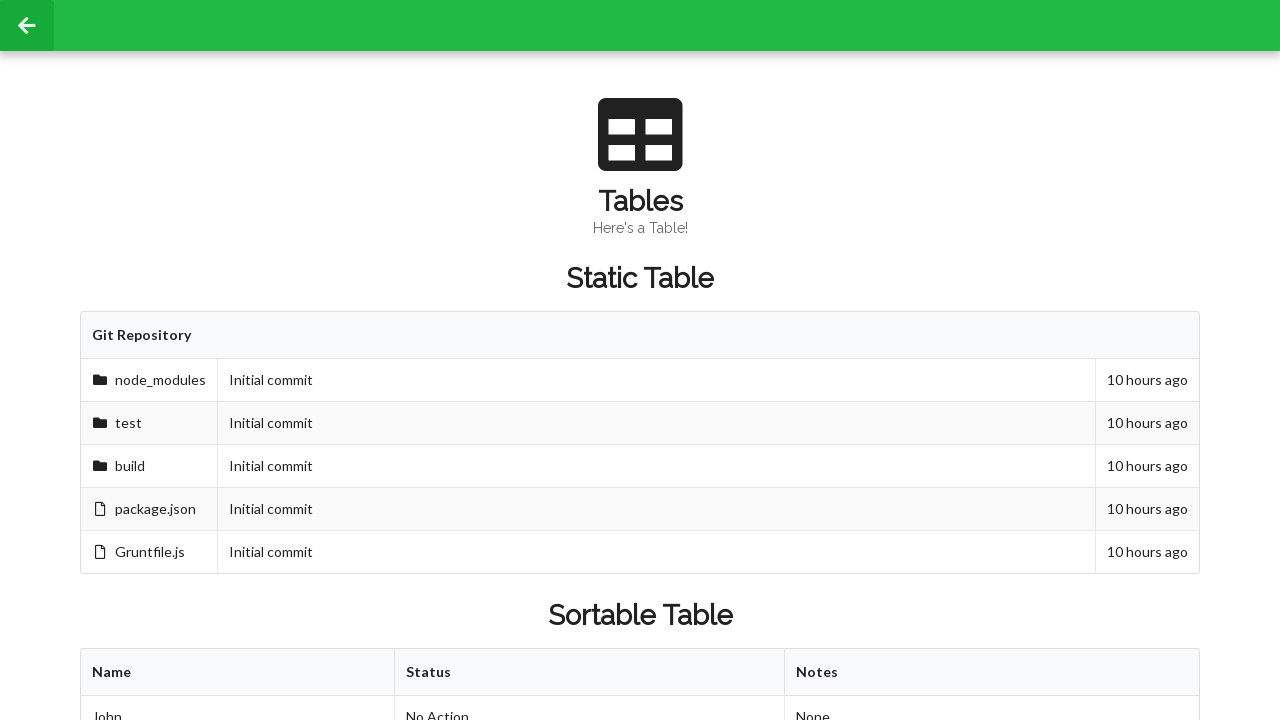

Read cell value at row 2, column 2: Approved
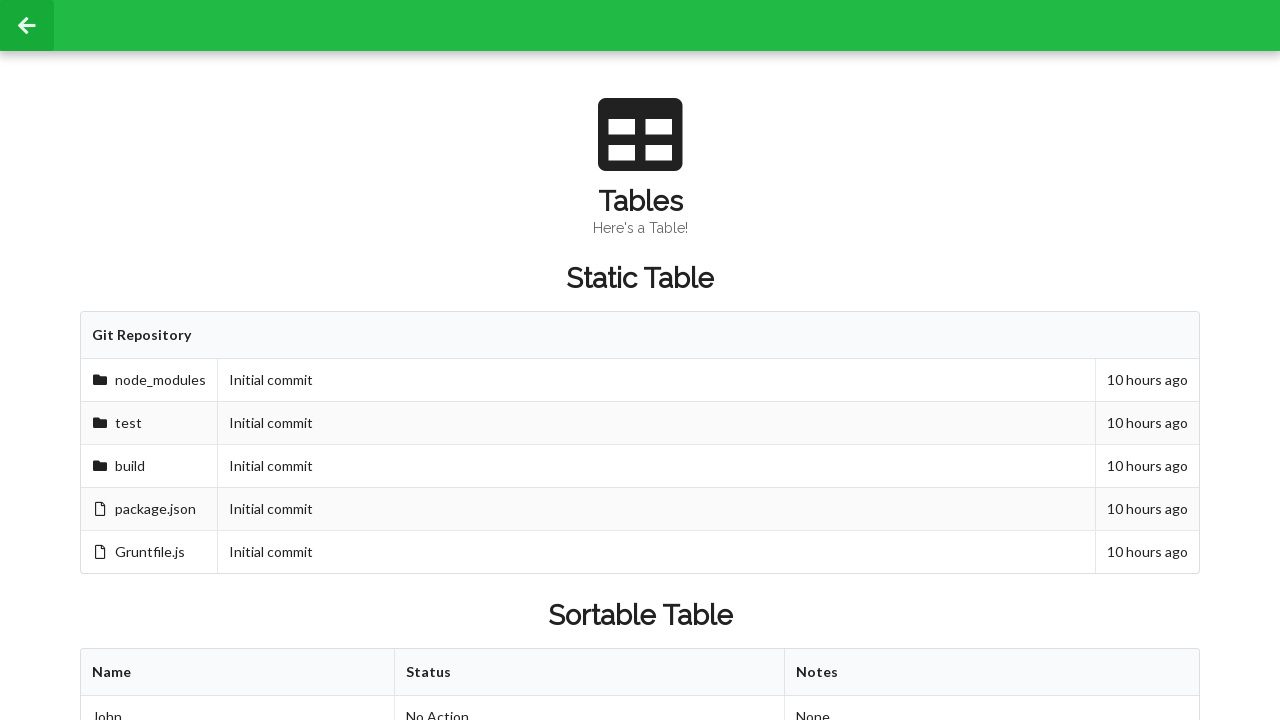

Clicked first column header to sort by name at (238, 673) on xpath=//table[@id='sortableTable']/thead/tr[1]/th[1]
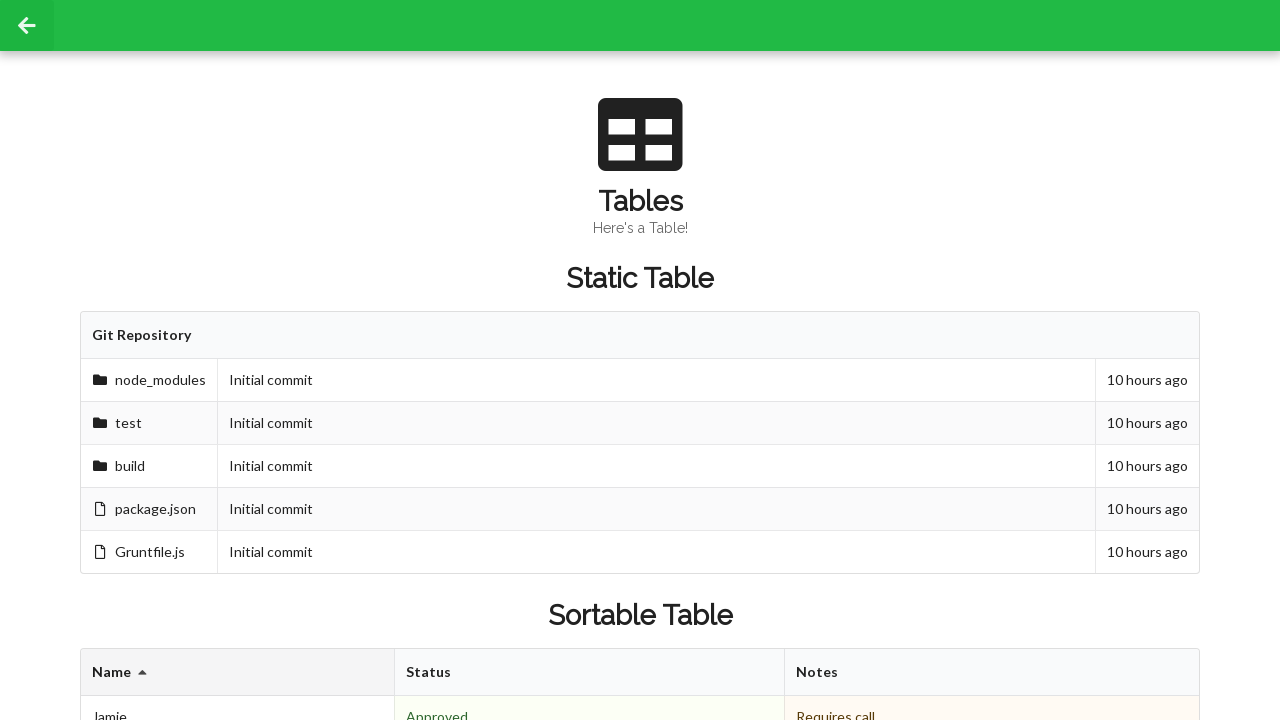

Read cell value at row 2, column 2 after sorting: Denied
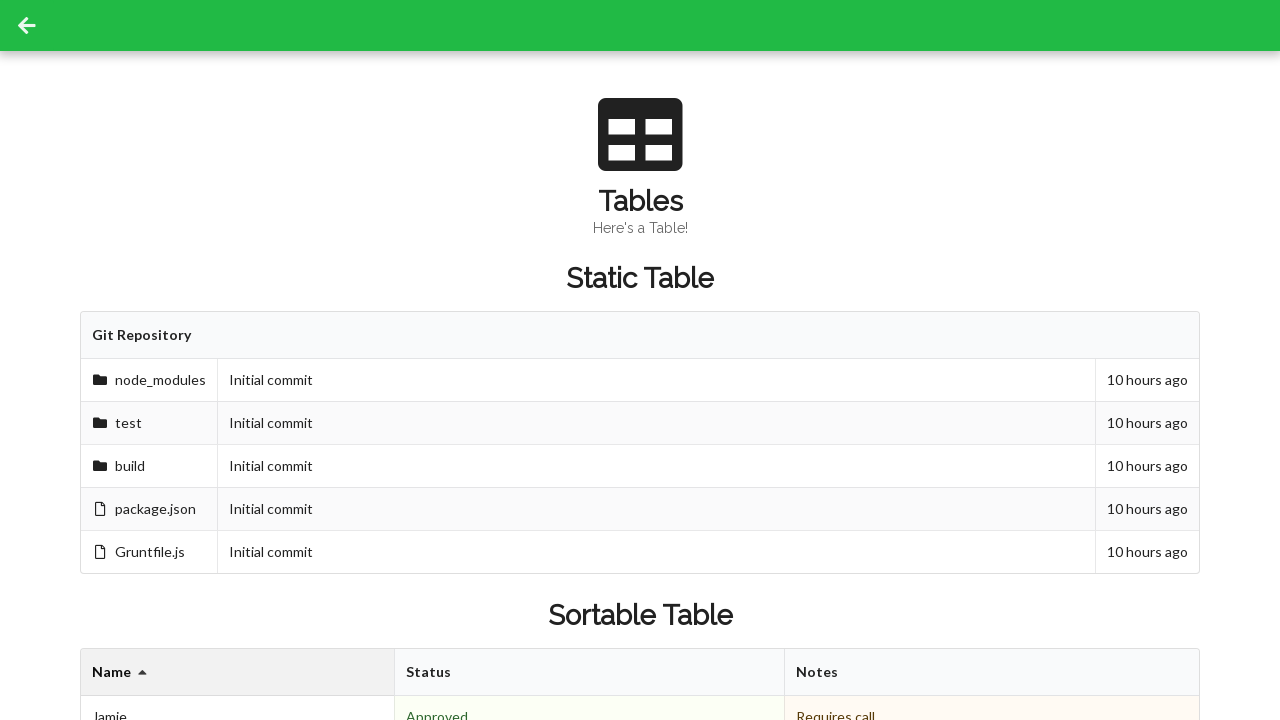

Read footer text from table
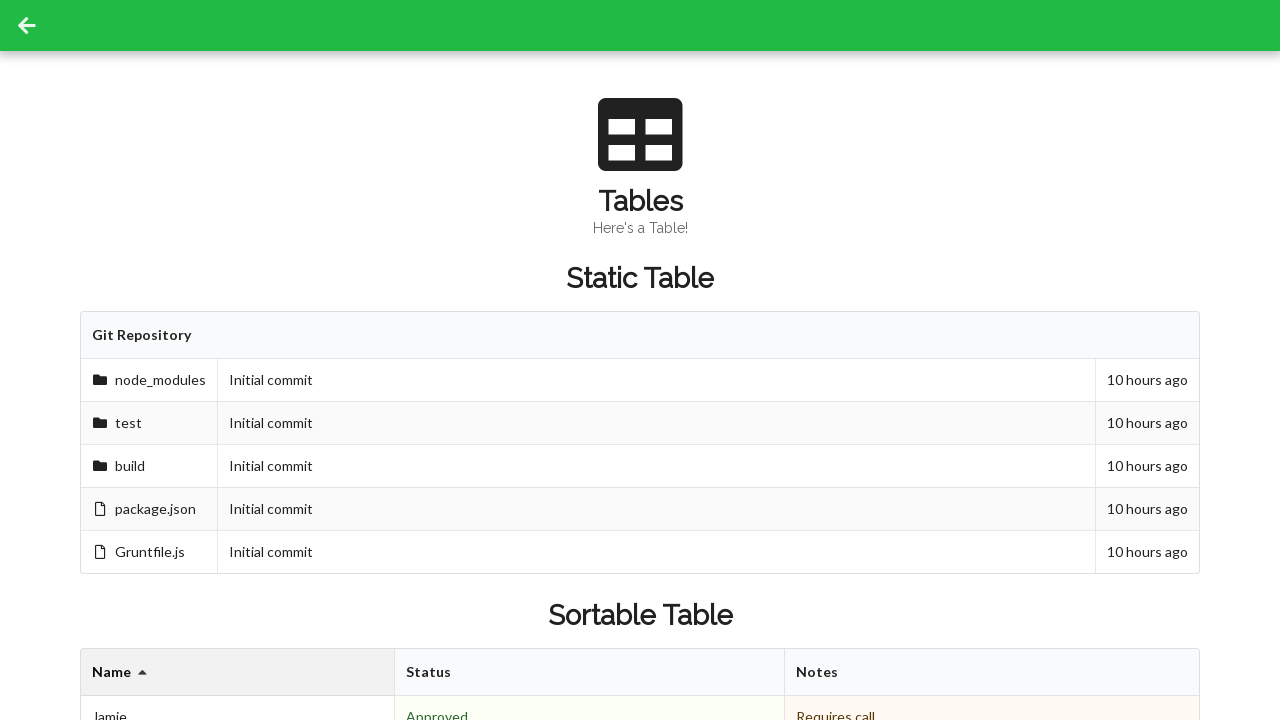

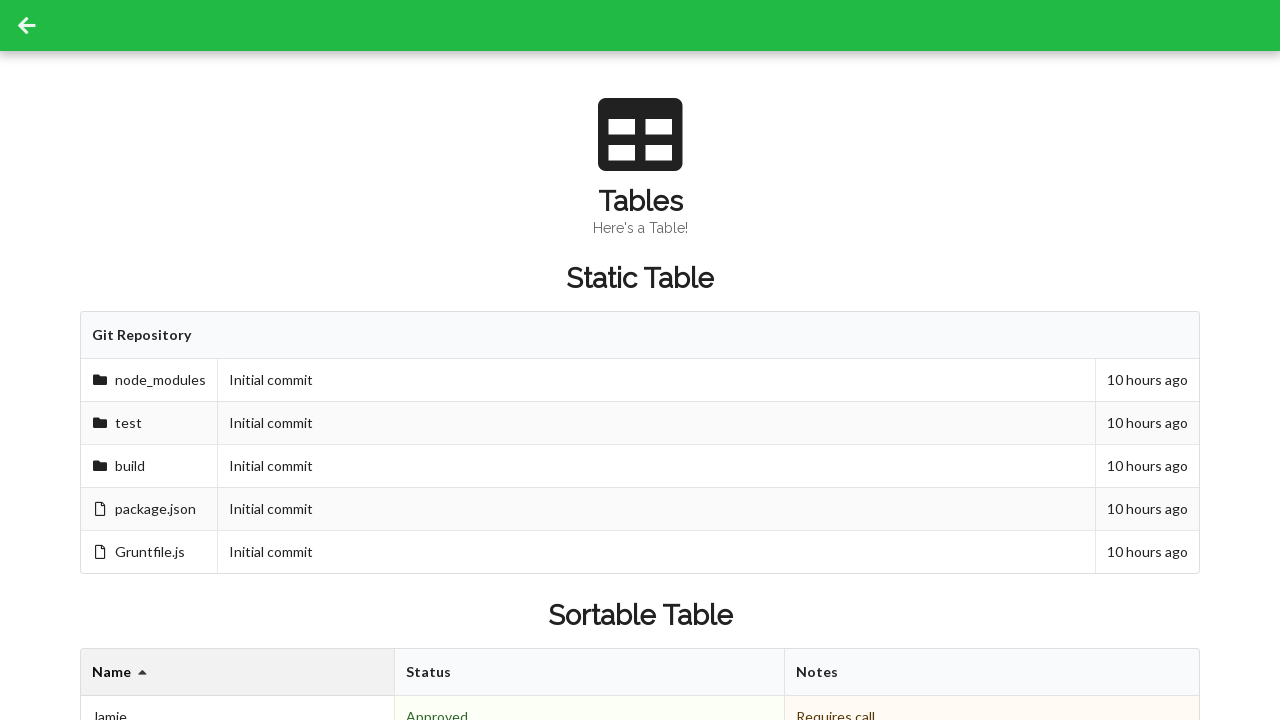